Tests mouse hover functionality by navigating to Hovers page and hovering over a user avatar to reveal hidden content

Starting URL: https://practice.cydeo.com

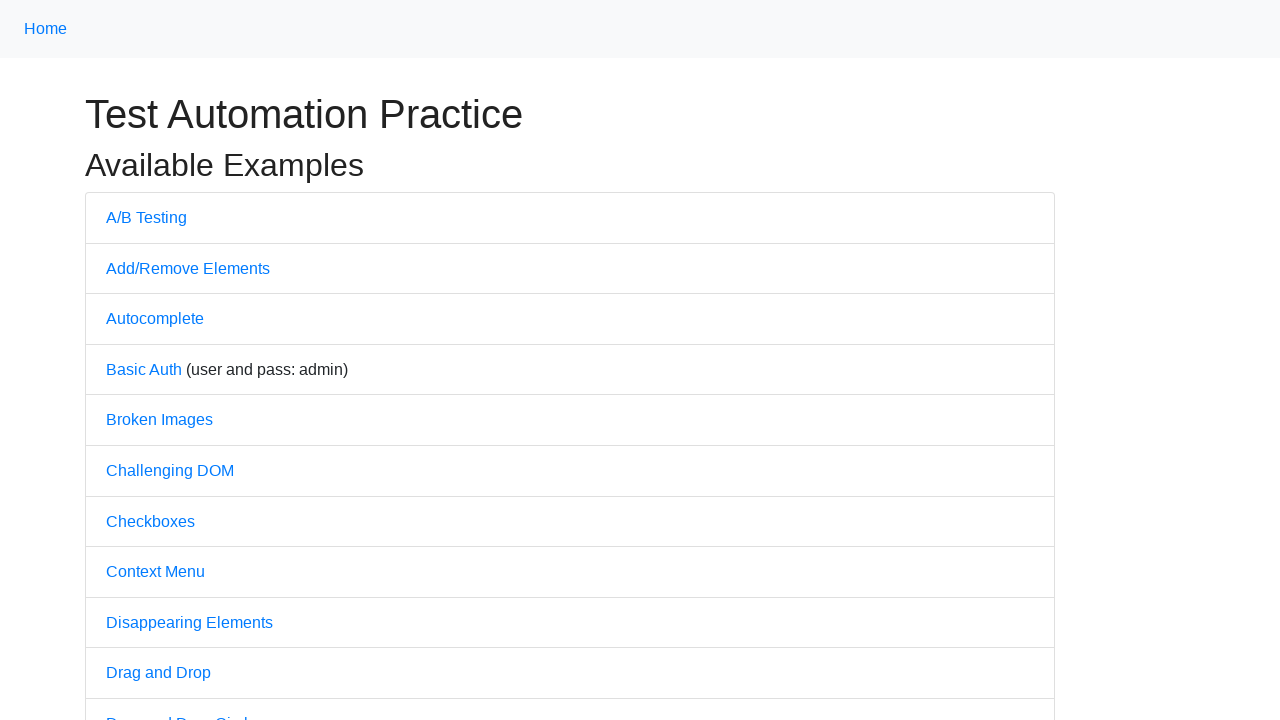

Clicked on Hovers link to navigate to Hovers page at (132, 360) on text='Hovers'
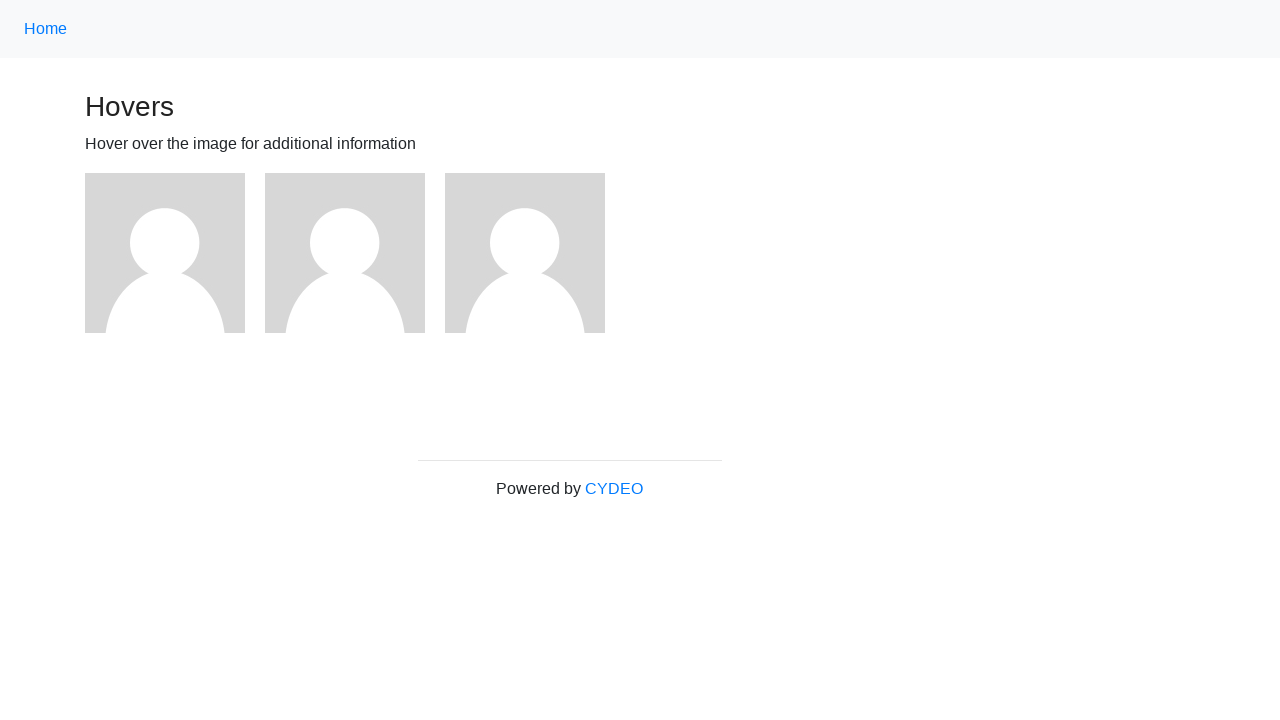

Hovered over the first user avatar at (165, 253) on xpath=//img[@src='/img/avatar-blank.jpg' and @alt='User Avatar']
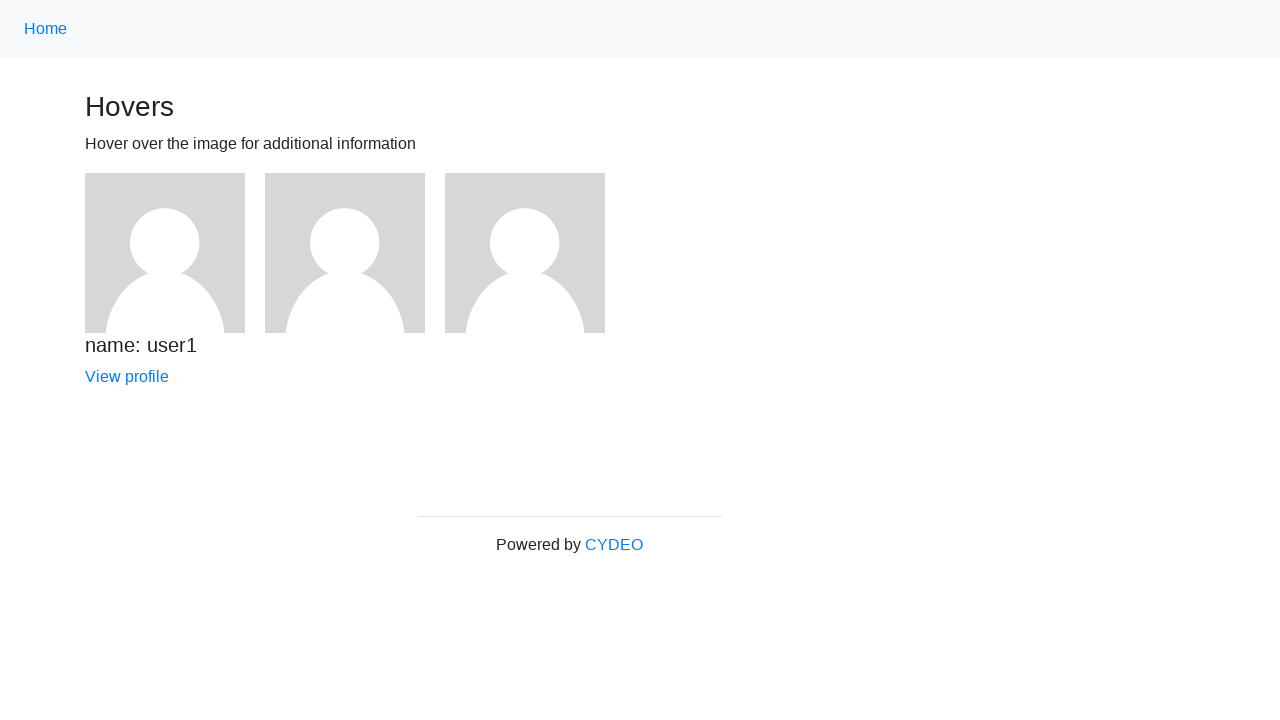

Verified hidden user name 'name: user1' is now visible
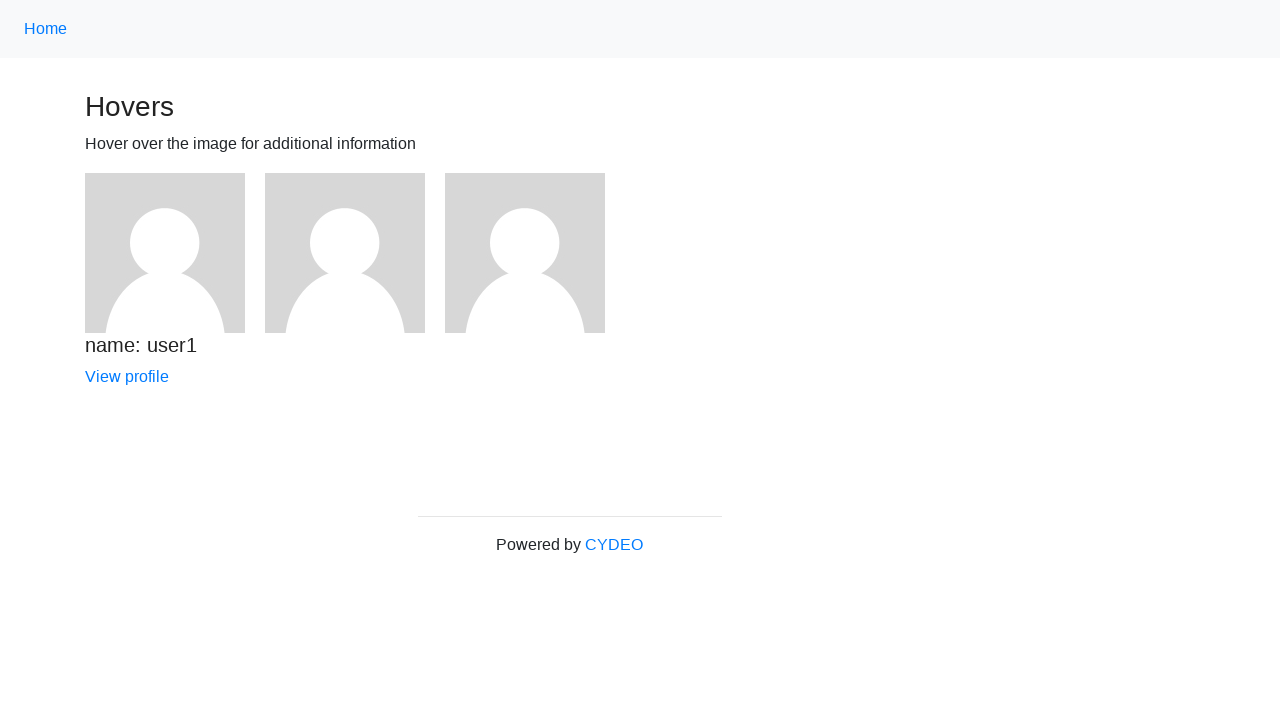

Verified user profile link is enabled
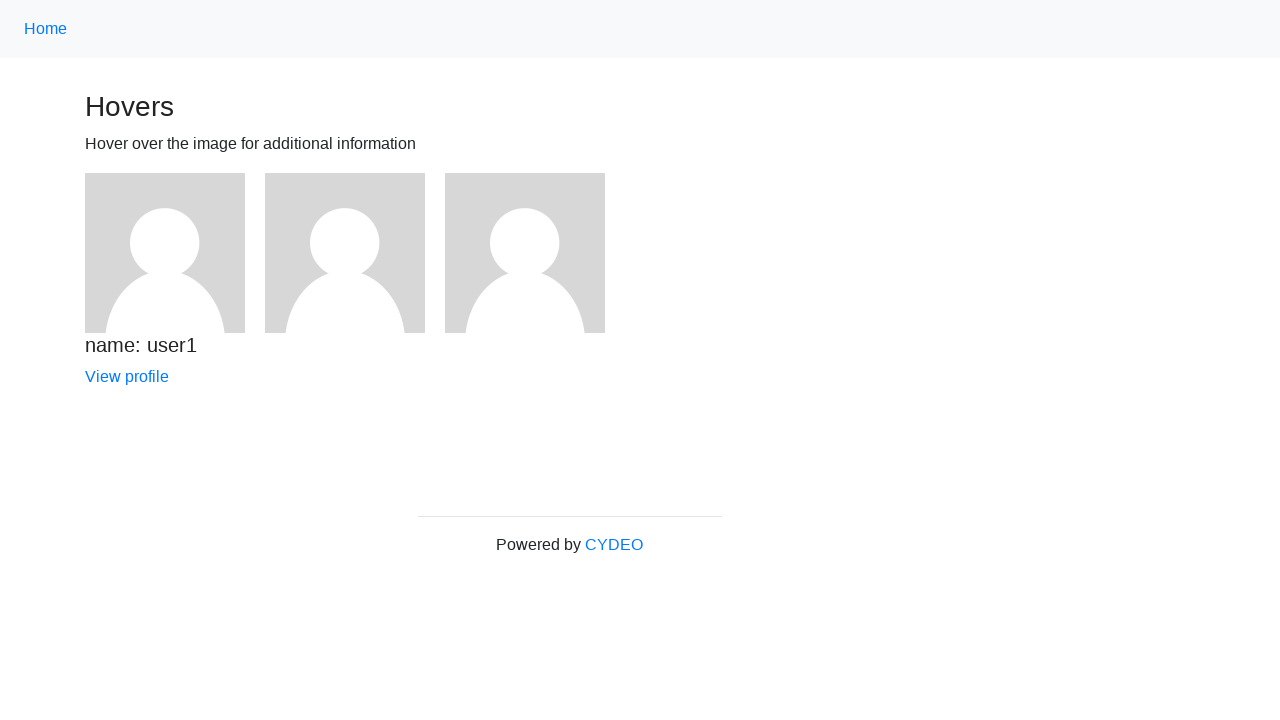

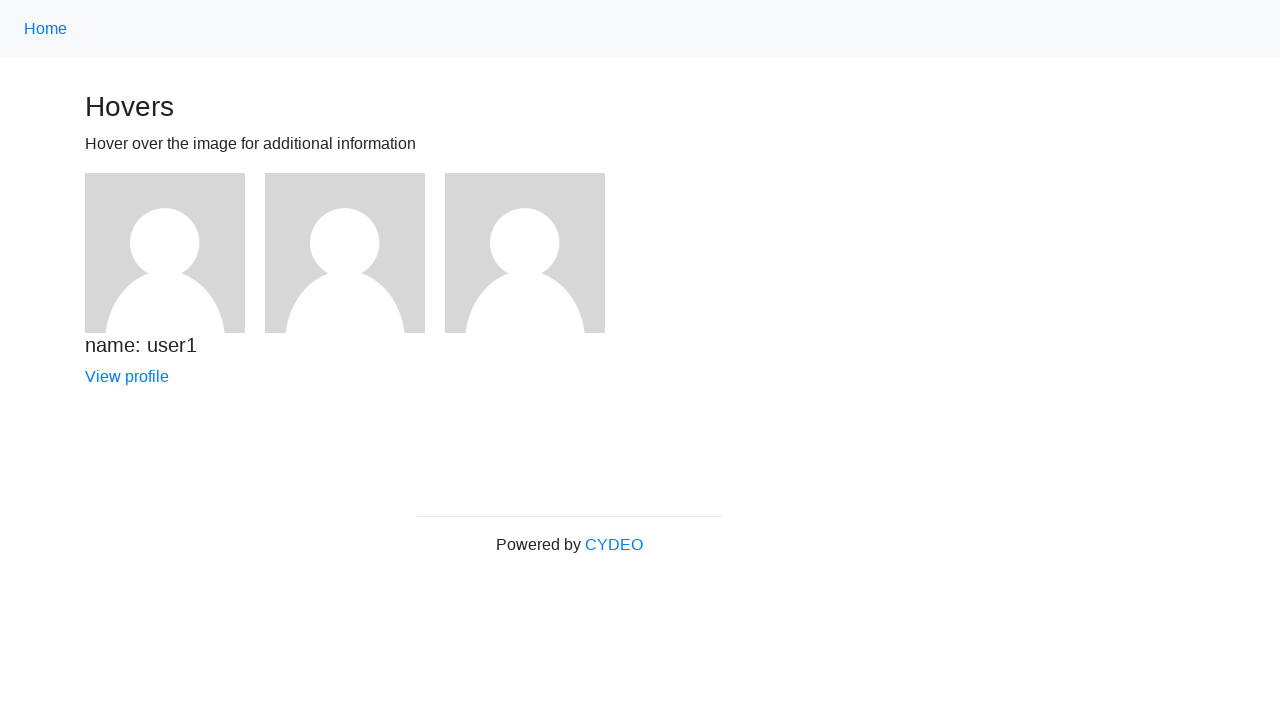